Tests keyboard input by sending the Enter key to an input field

Starting URL: https://the-internet.herokuapp.com/key_presses

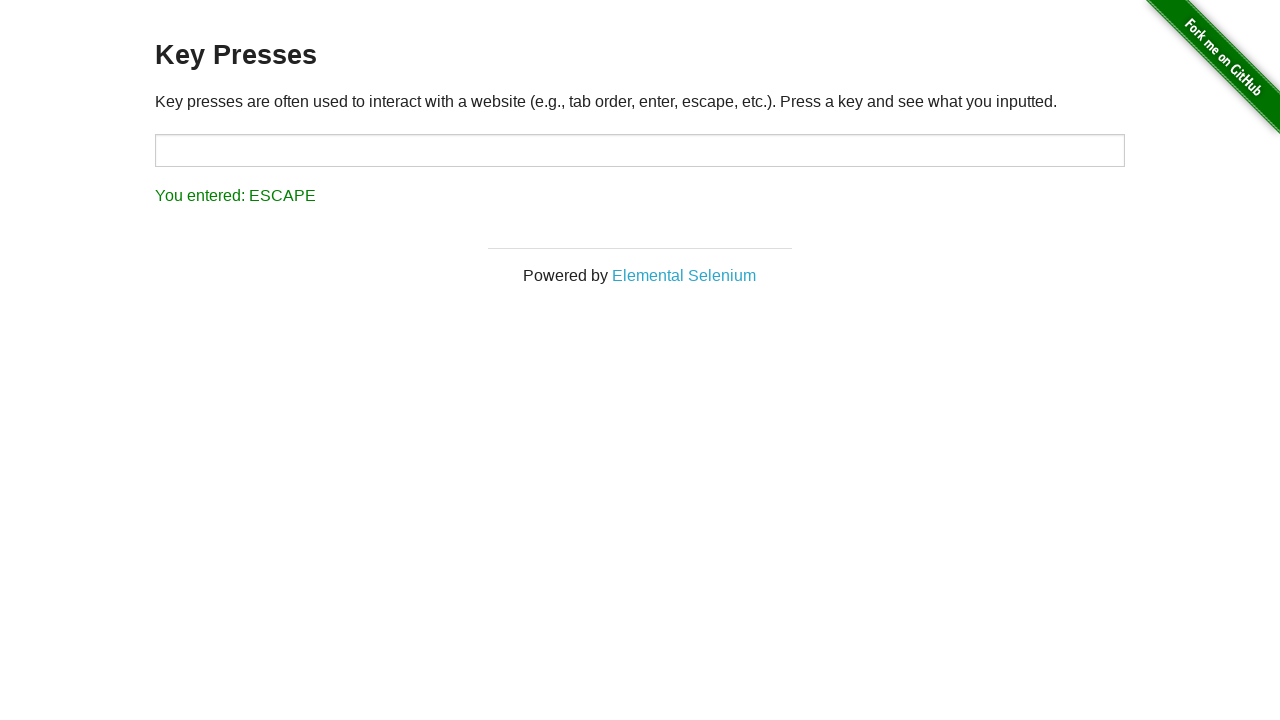

Input field loaded and is present on the page
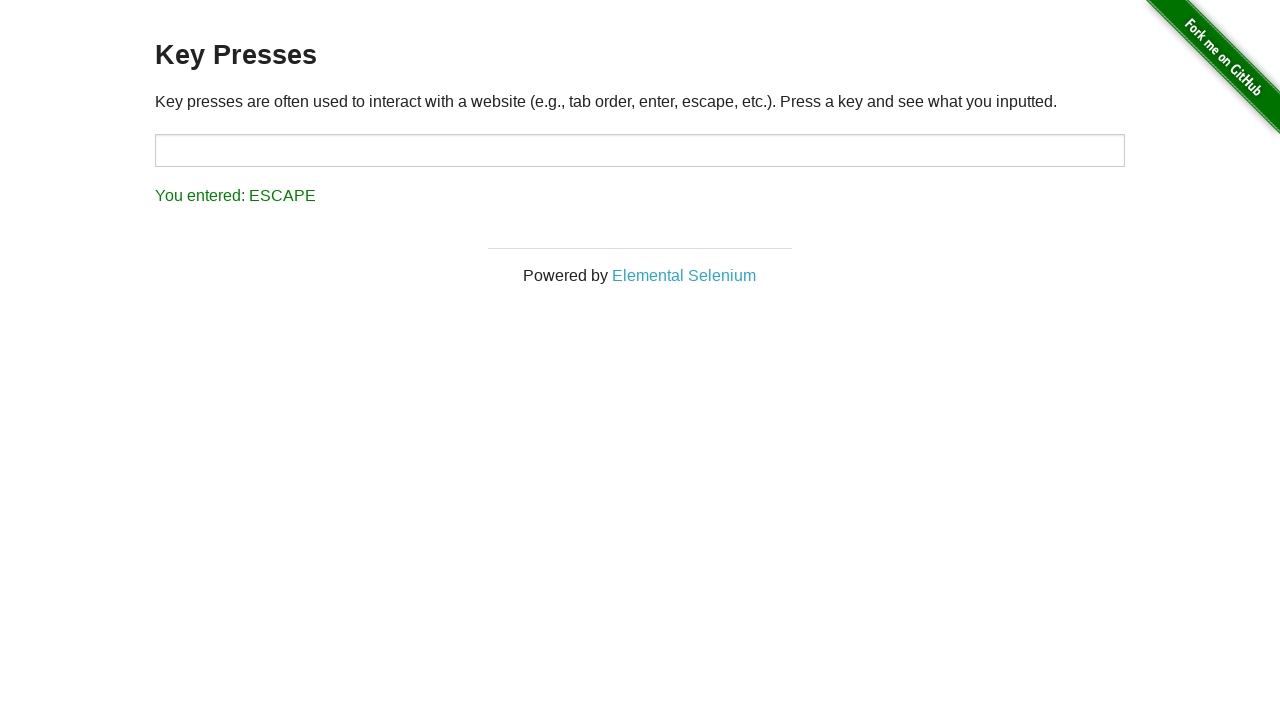

Clicked on the input field to focus it at (640, 150) on input
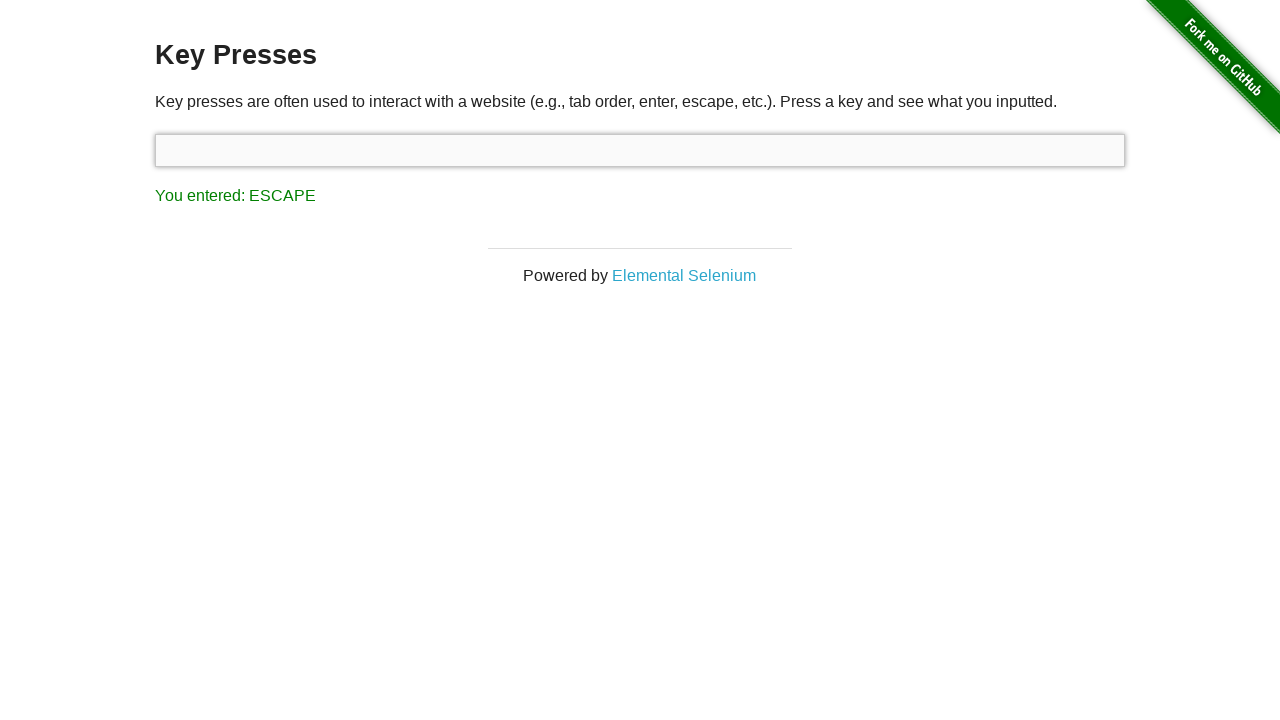

Pressed Enter key in the input field
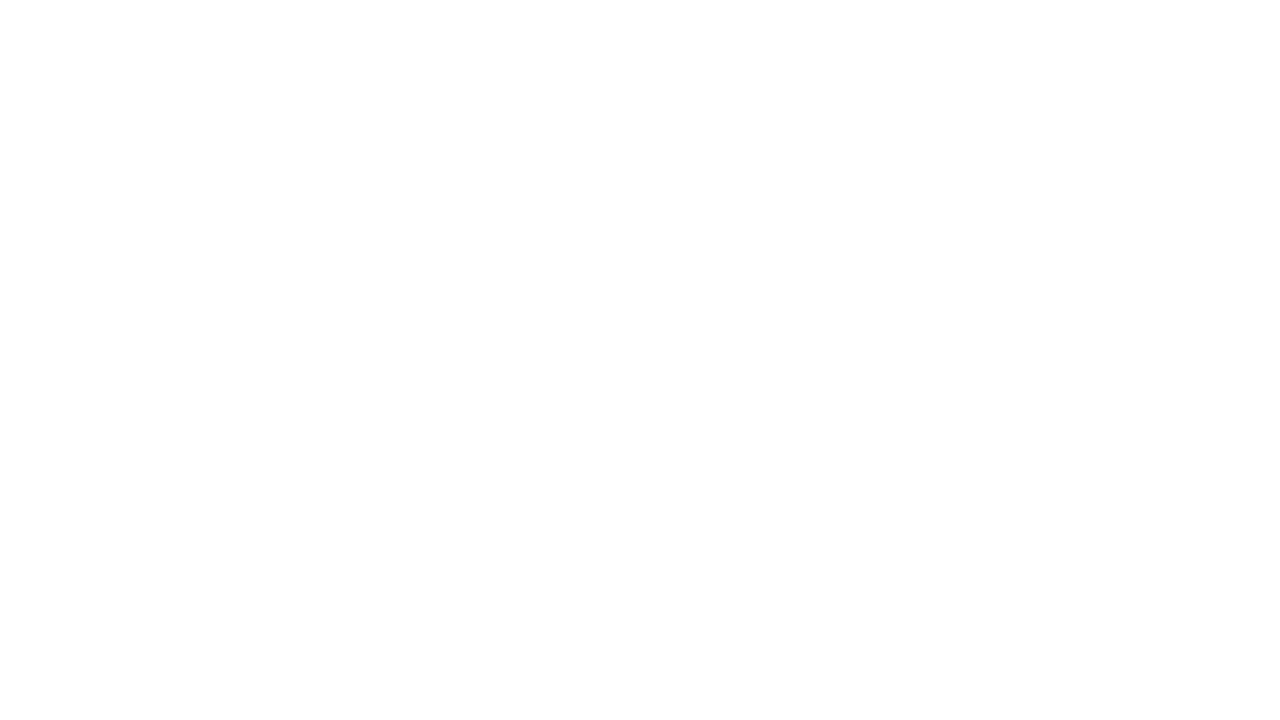

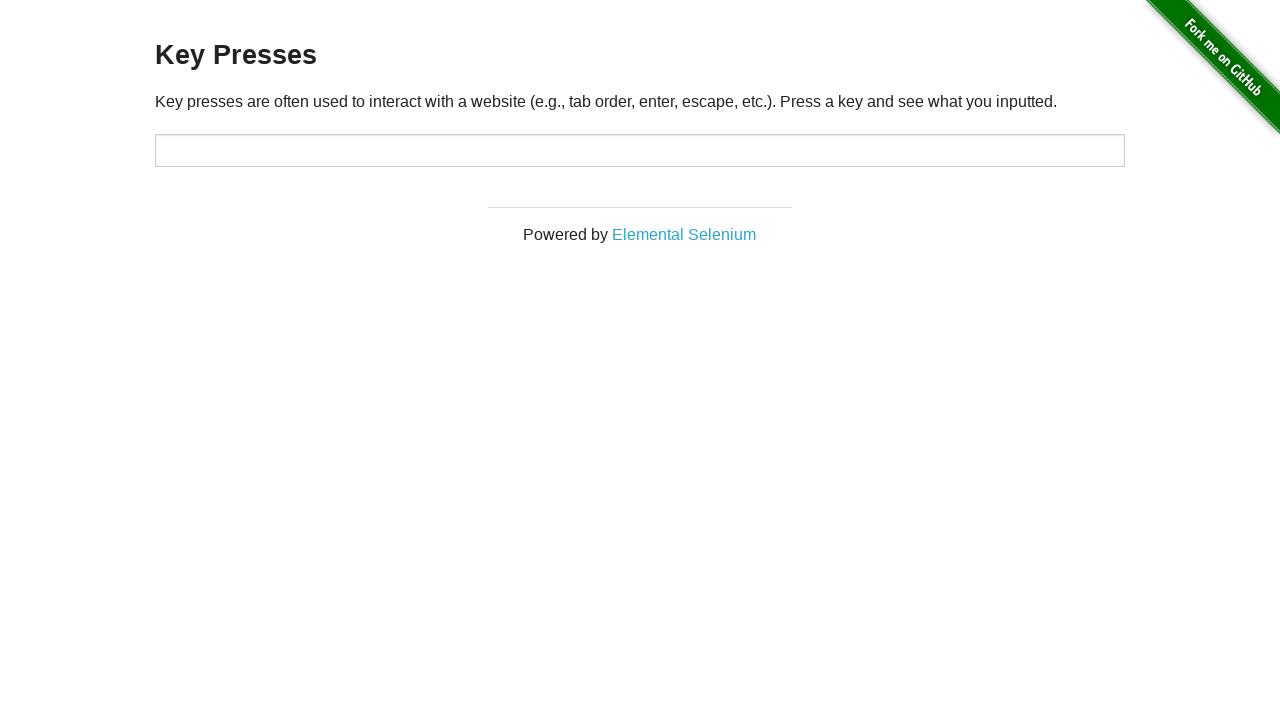